Tests element highlighting functionality by navigating to a page with many elements, finding a specific element by ID, and visually highlighting it with a red dashed border using JavaScript style manipulation.

Starting URL: http://the-internet.herokuapp.com/large

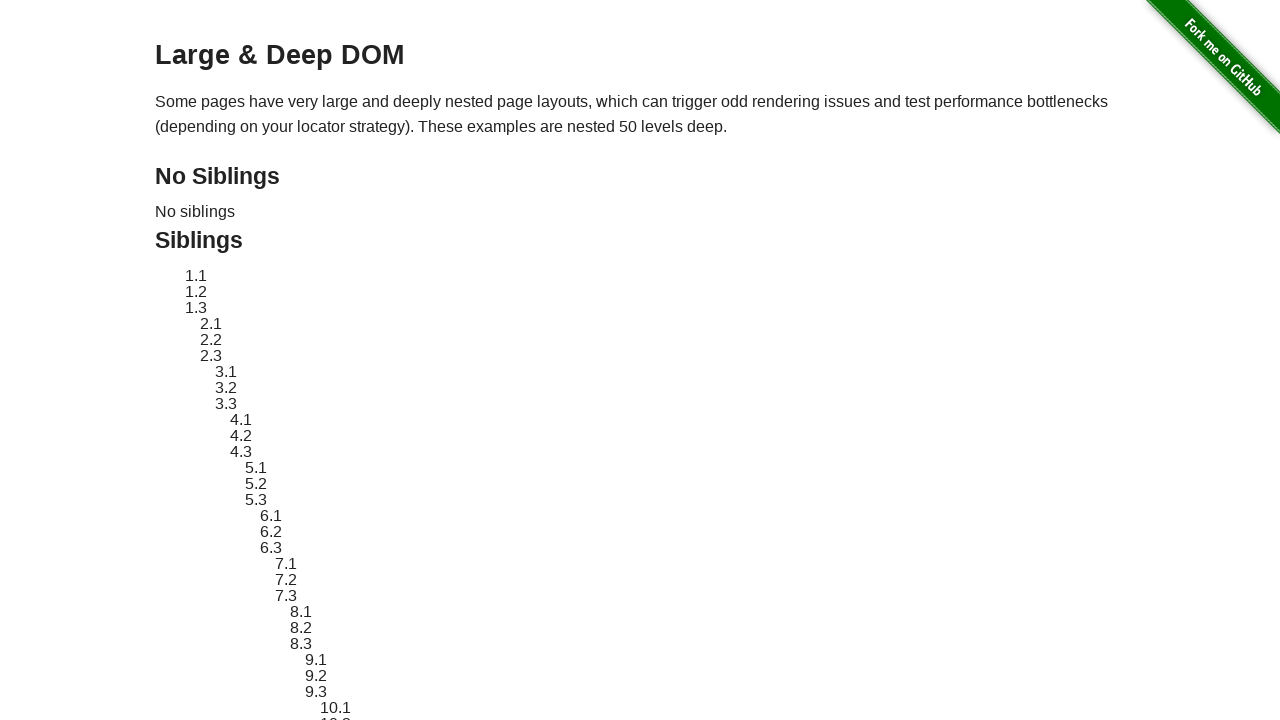

Navigated to the-internet.herokuapp.com/large page with many elements
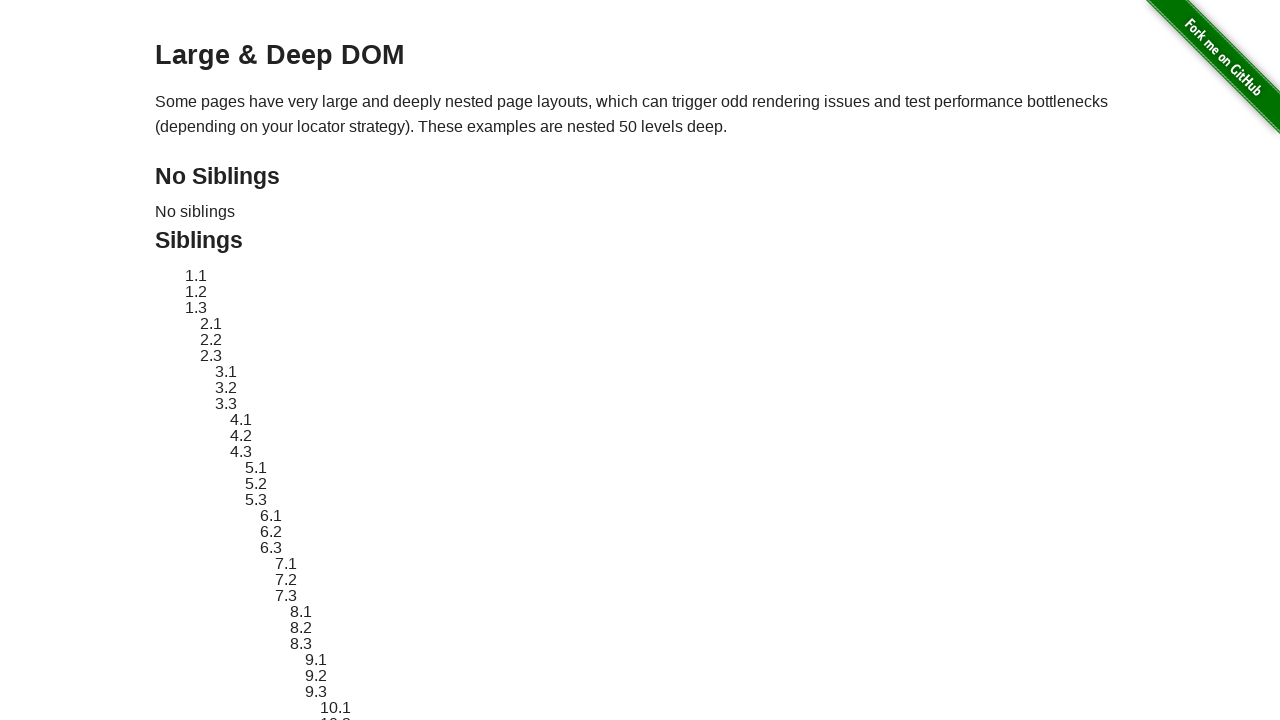

Target element #sibling-2.3 is present on the page
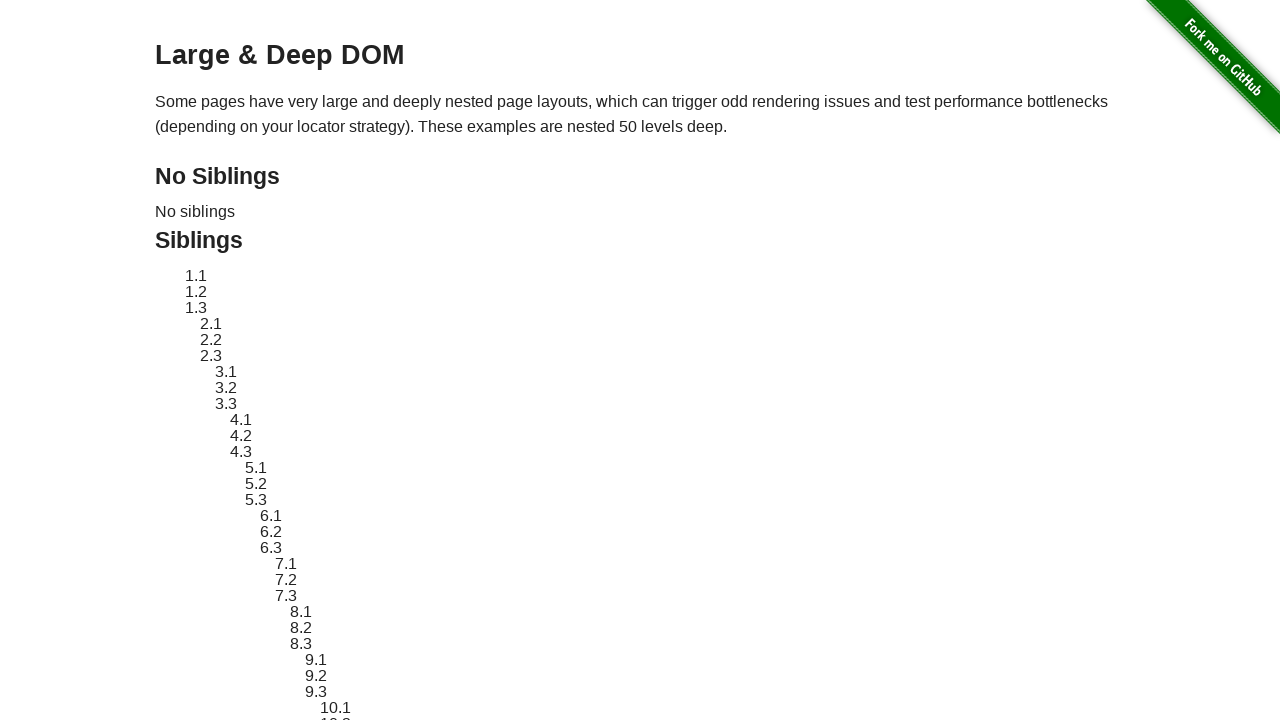

Applied red dashed border highlight style to element #sibling-2.3
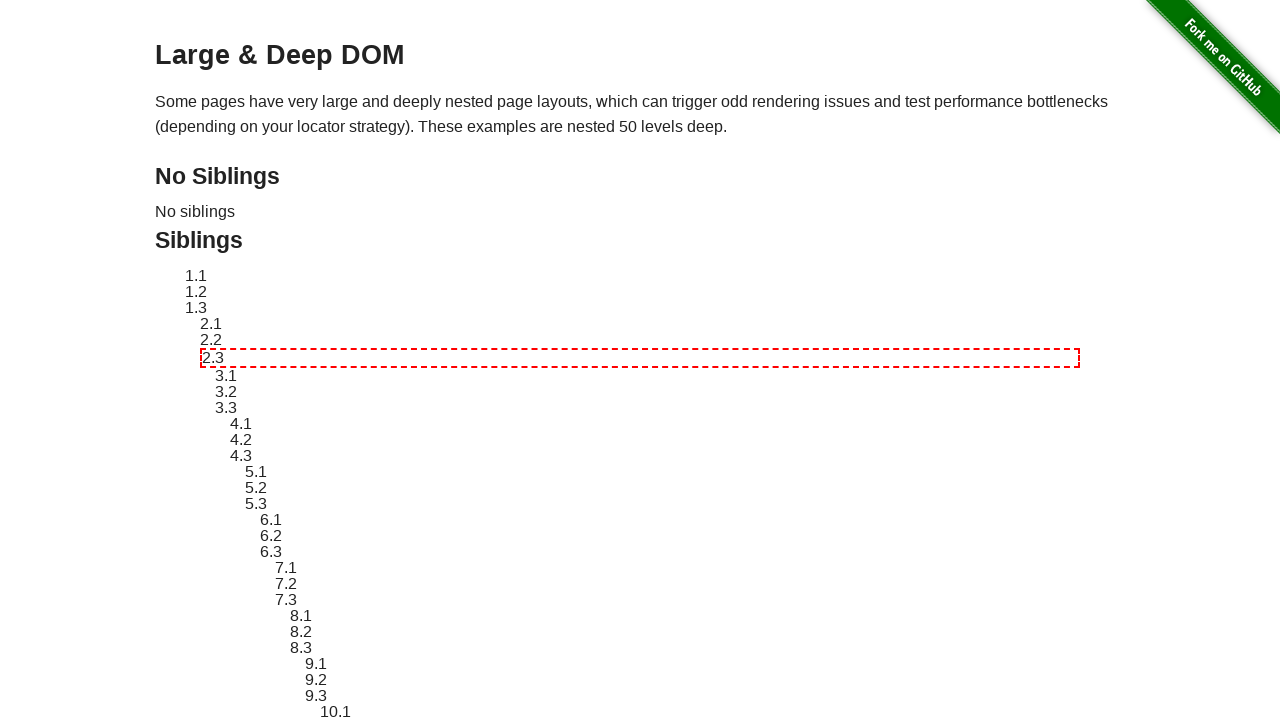

Waited 3 seconds to observe the highlight effect
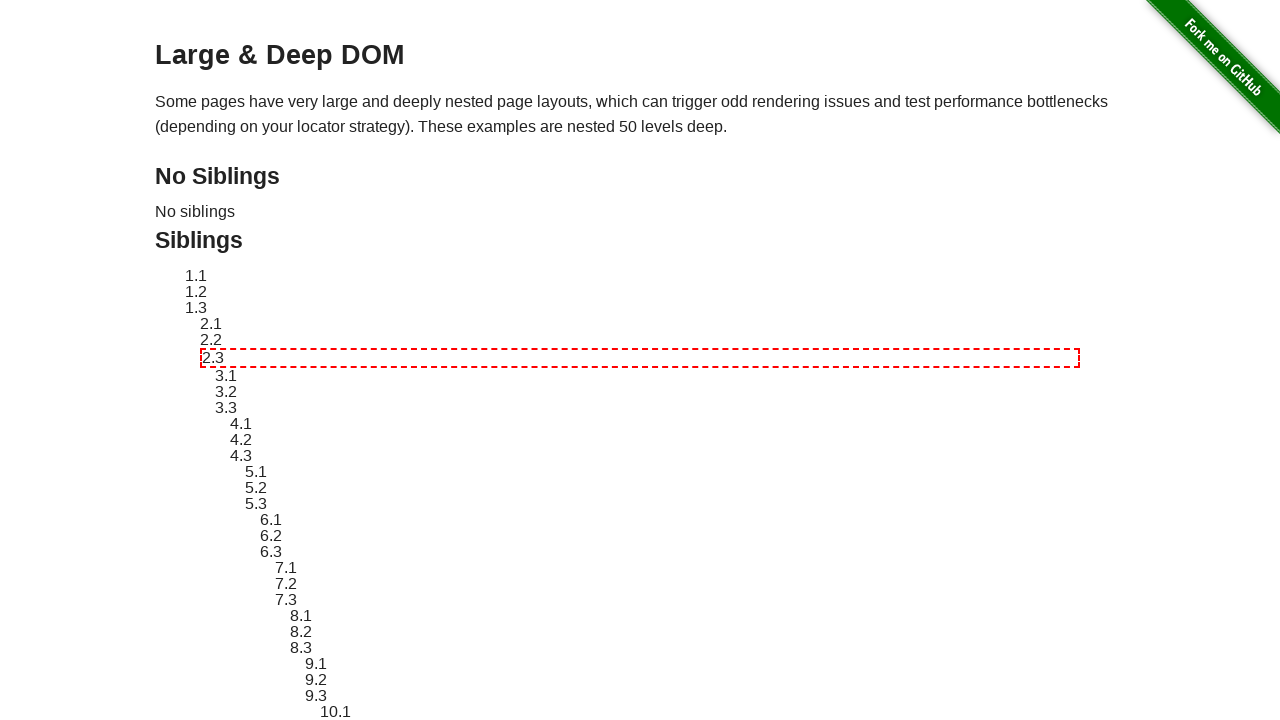

Reverted element style back to original by clearing the style attribute
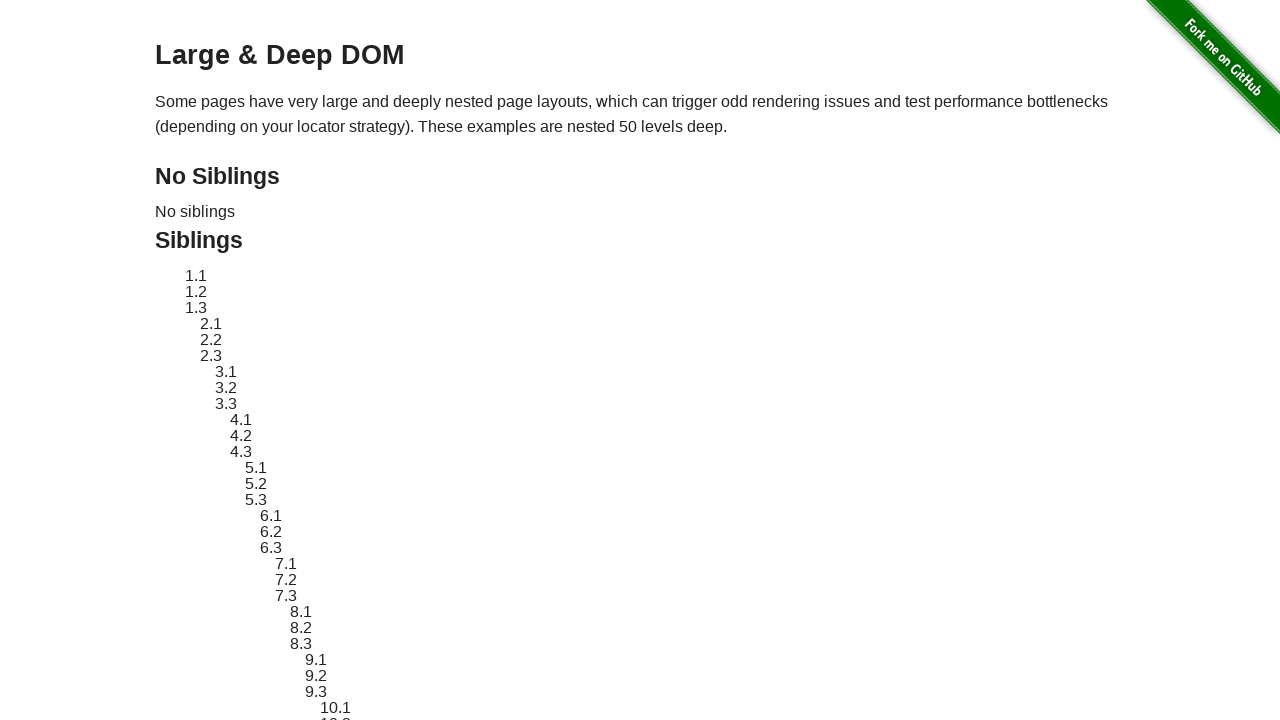

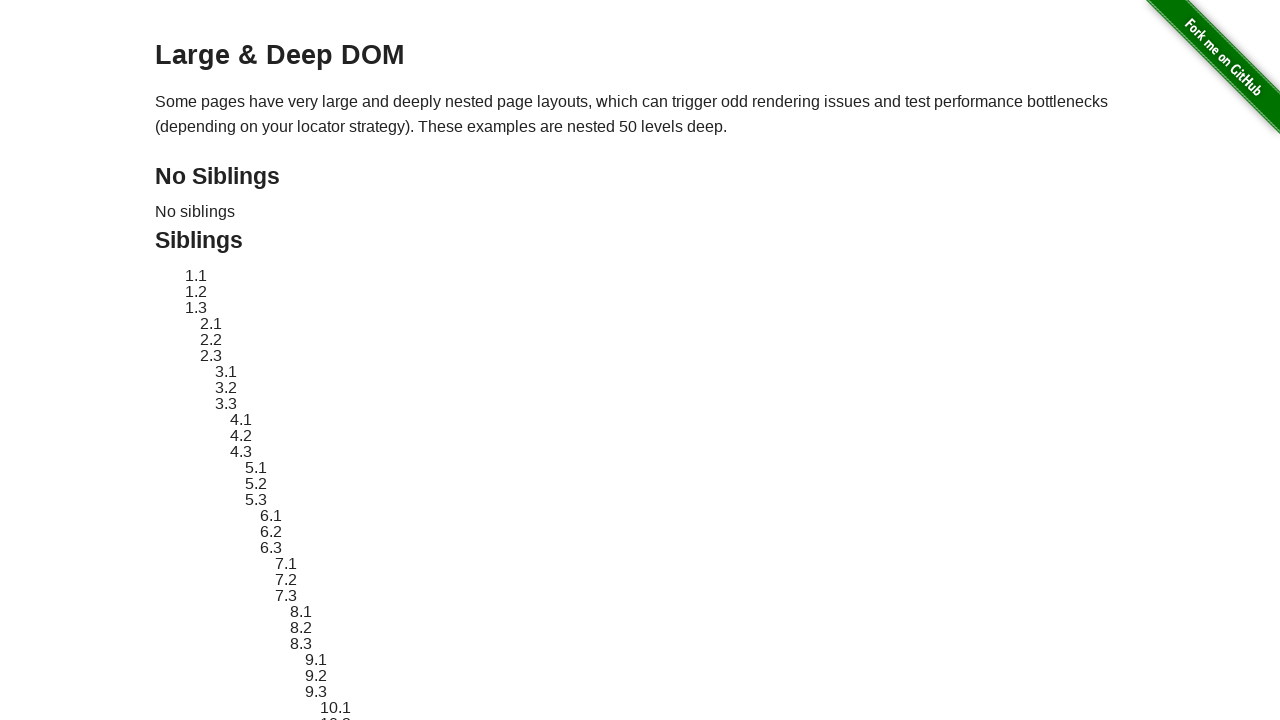